Navigates to NSE India website and verifies that the GAINERS/LOSERS table is loaded and visible on the homepage

Starting URL: https://www.nseindia.com/

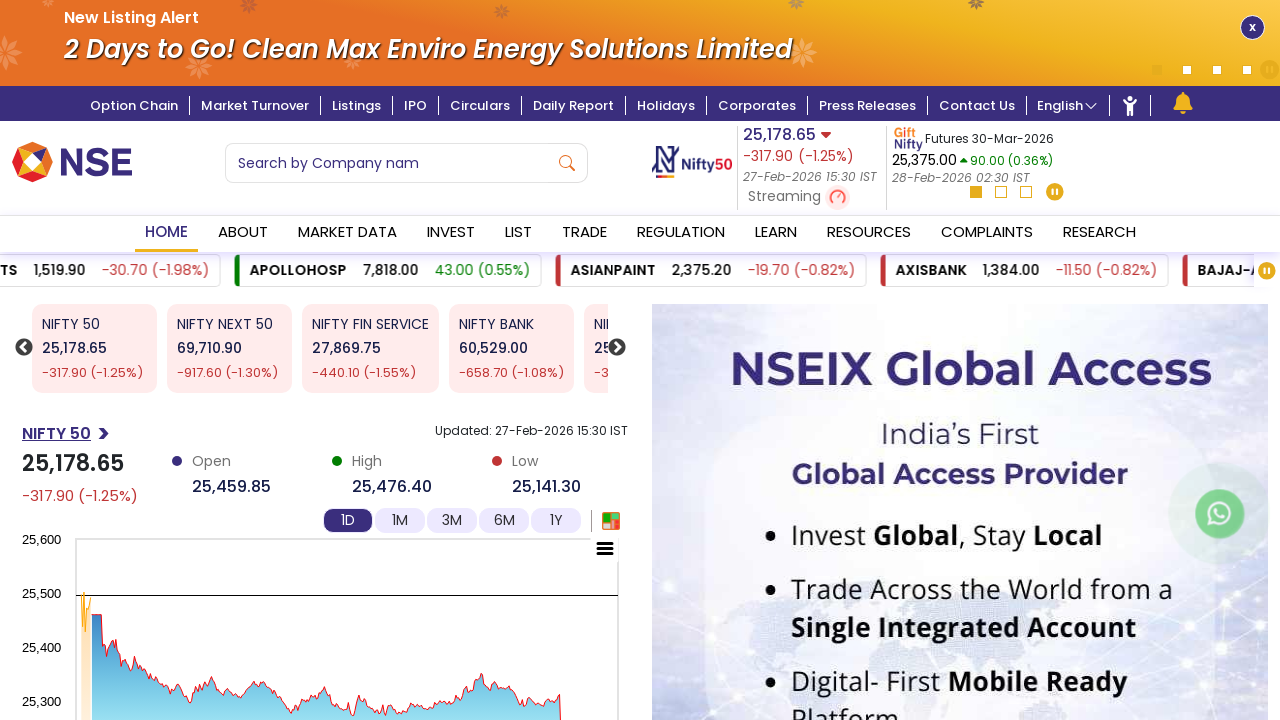

Waited for table selector to appear on NSE India homepage
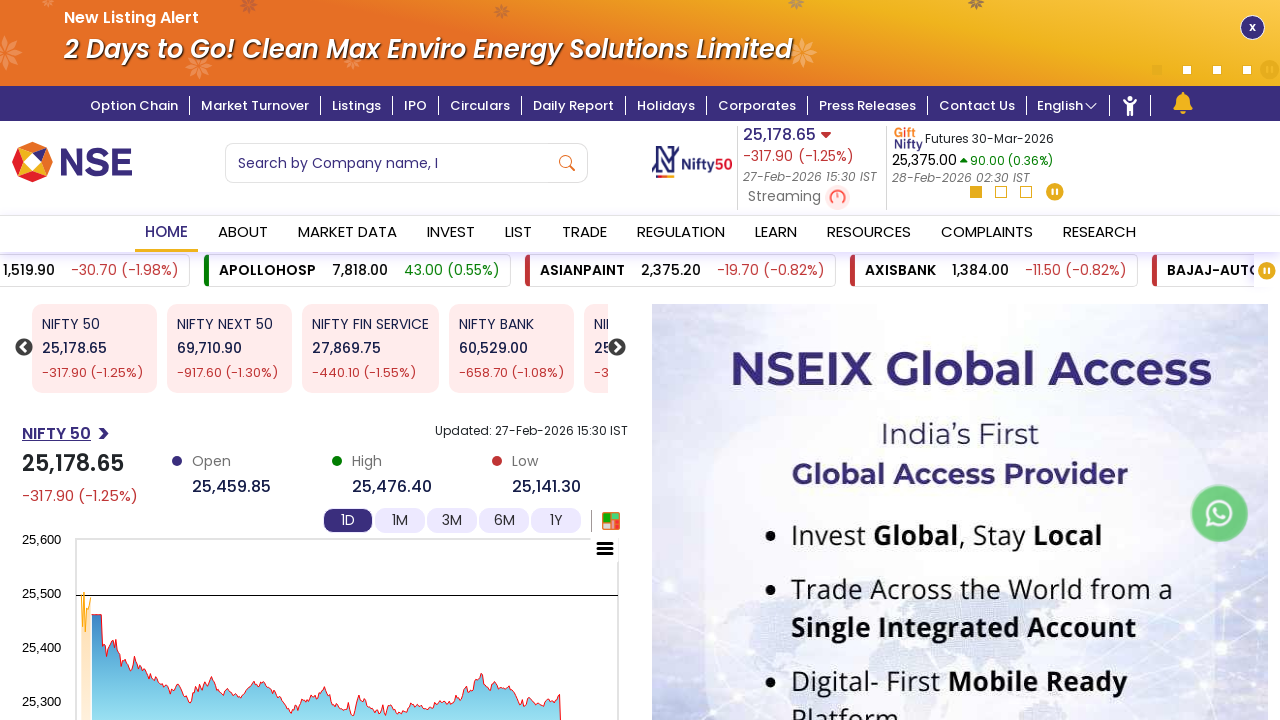

Verified GAINERS/LOSERS table is visible on the homepage
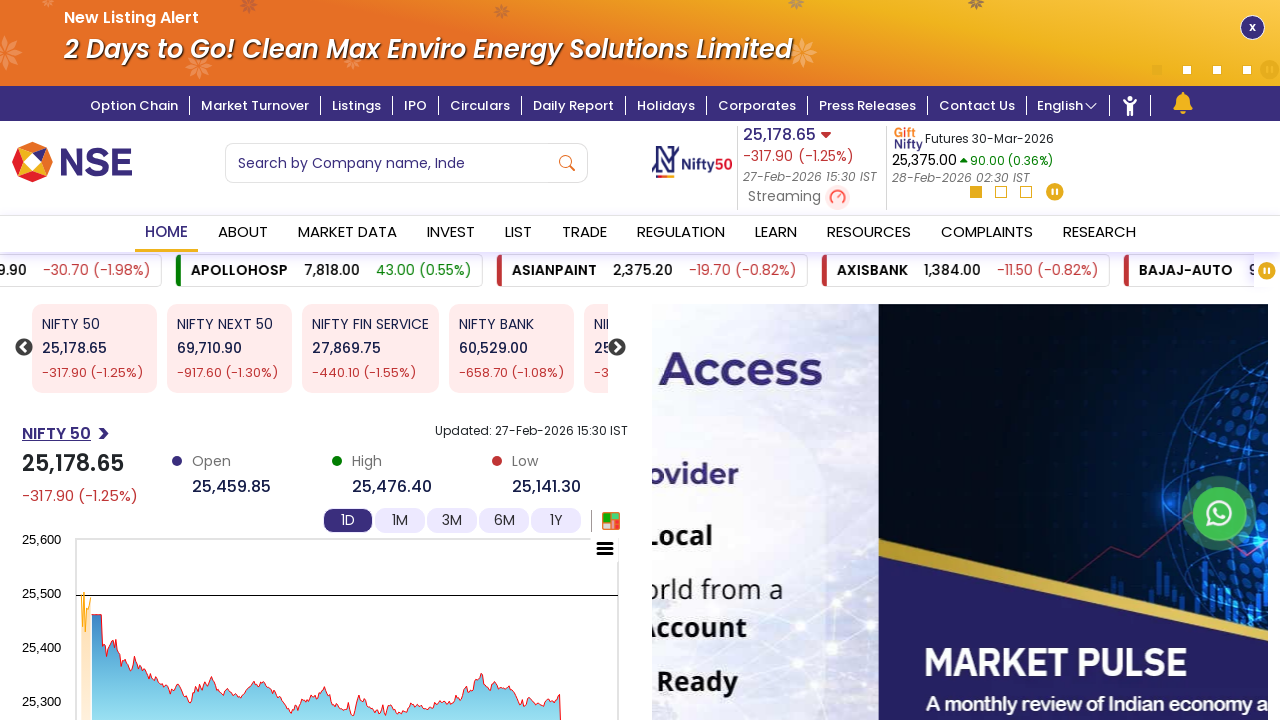

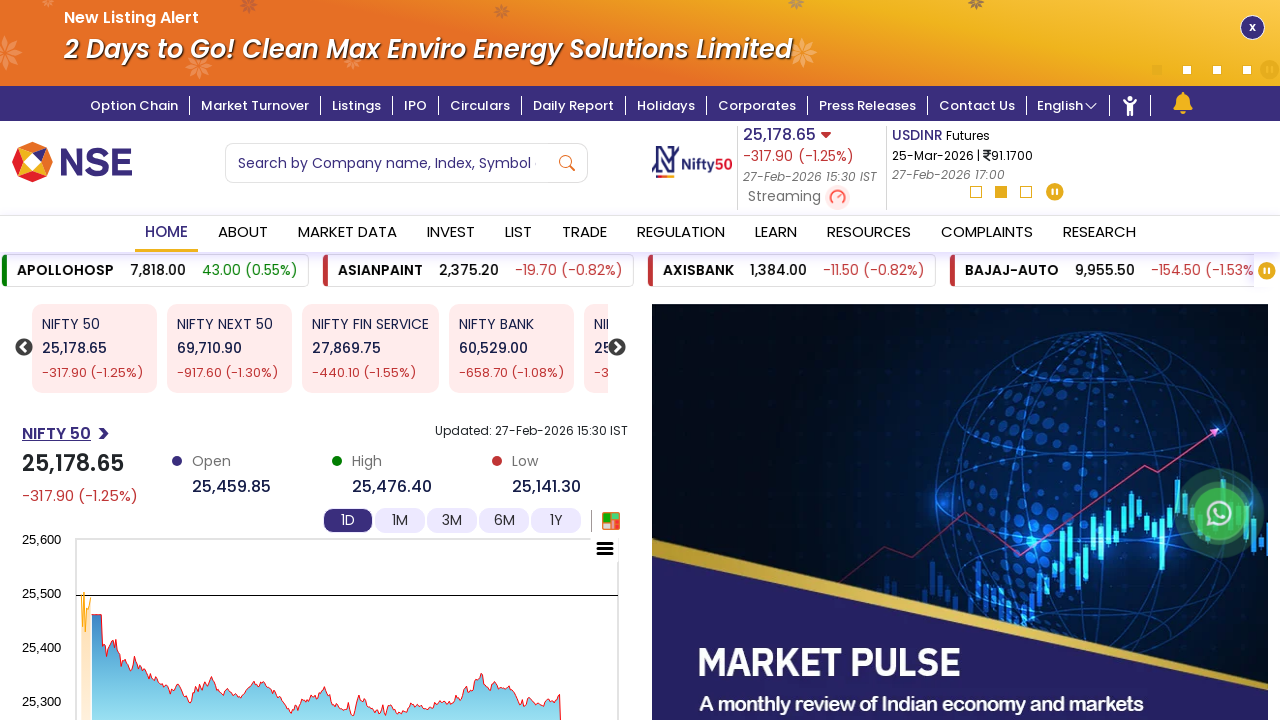